Opens a specific Thailand tour booking page and waits for content to load

Starting URL: https://www.phptravels.net/tours/Thailand/thailand/28-03-2025/1/0/

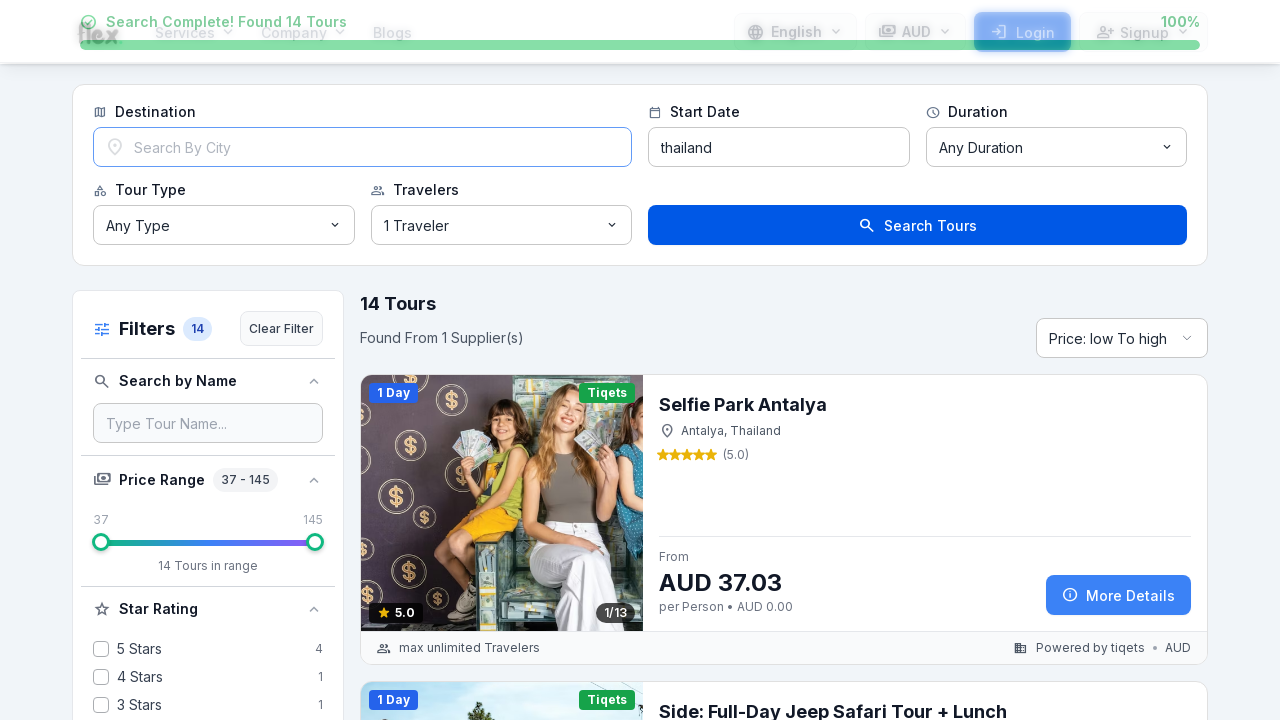

Waited for network idle - Thailand tour booking page content fully loaded
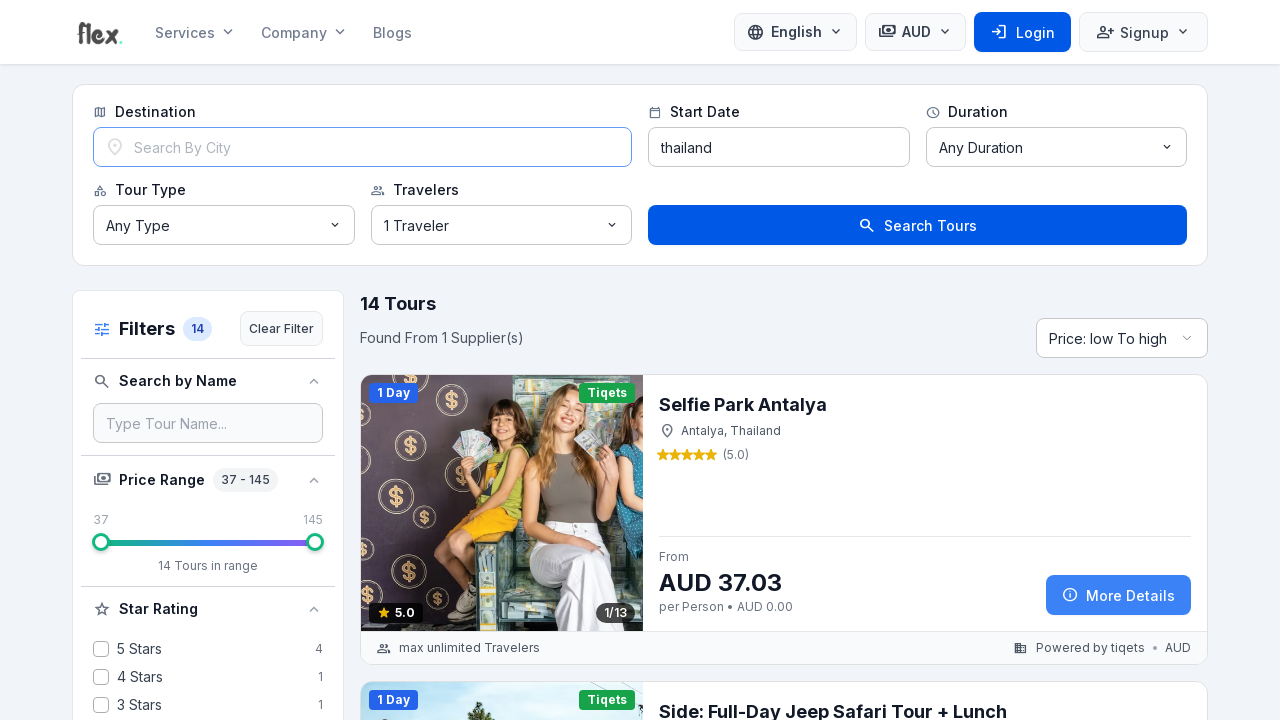

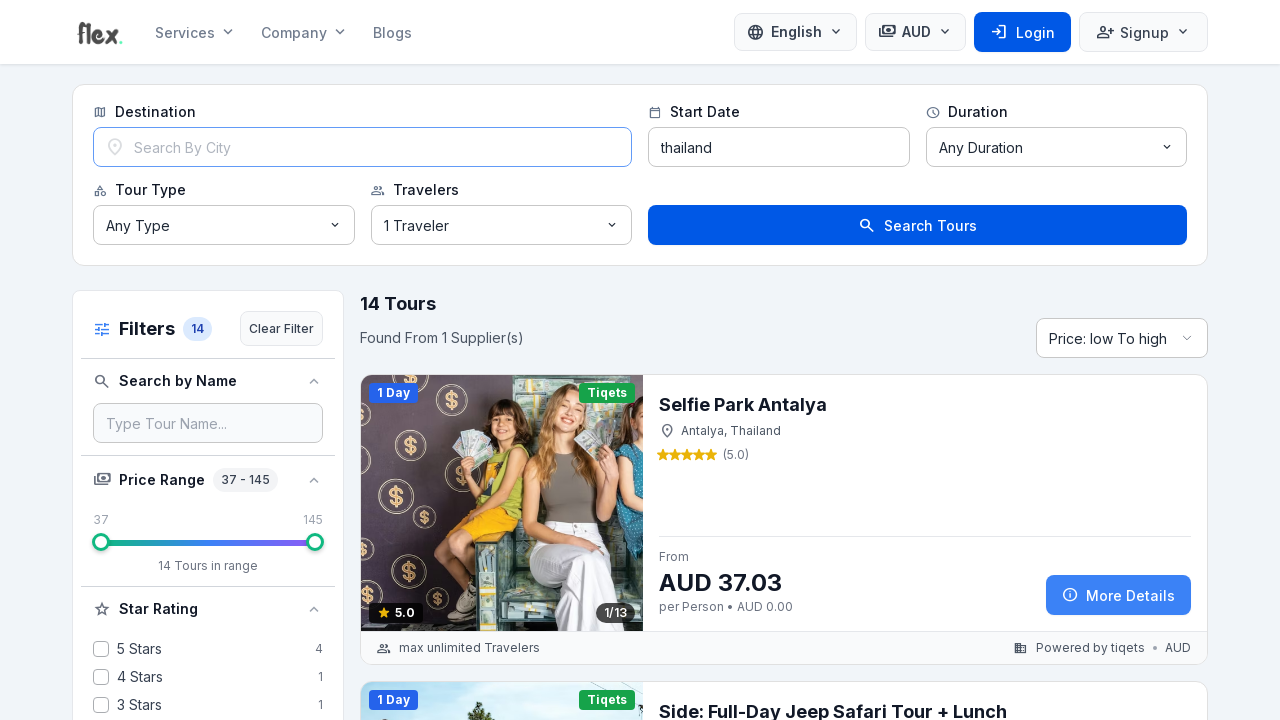